Verifies if a label element contains the correct text by comparing expected and actual text

Starting URL: https://www.w3schools.com/html/html_forms.asp

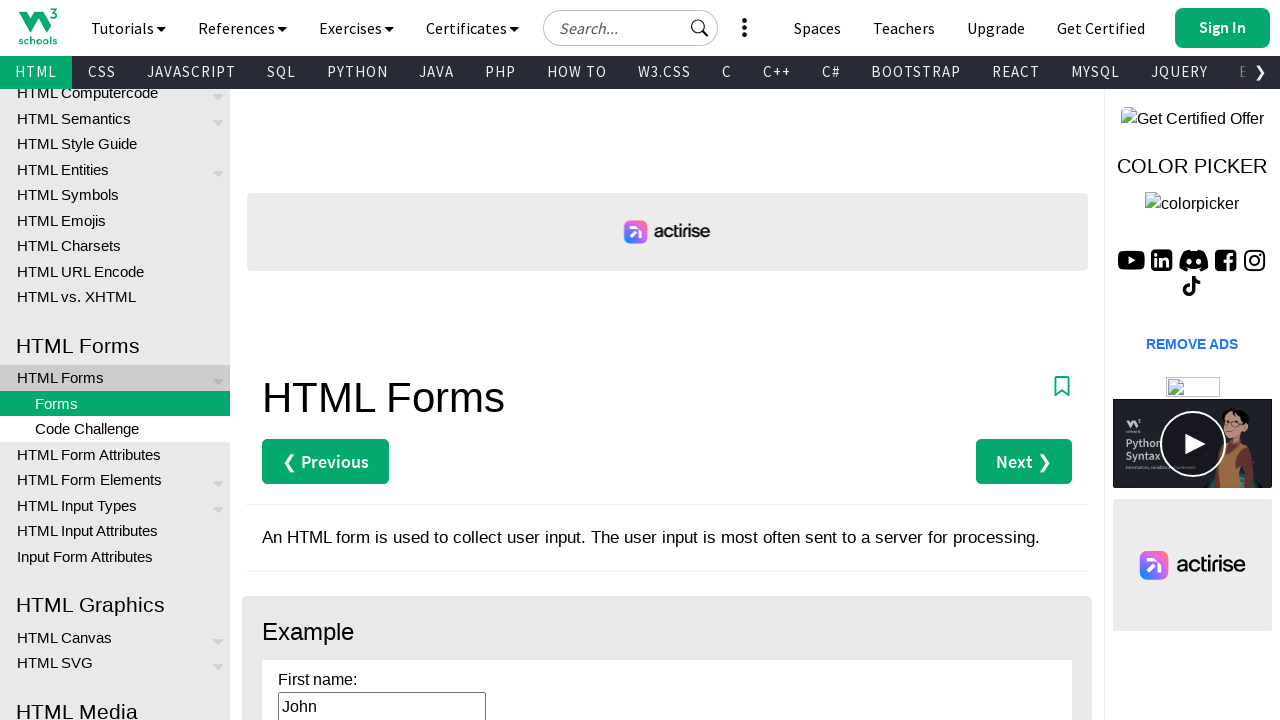

Navigated to W3Schools HTML forms page
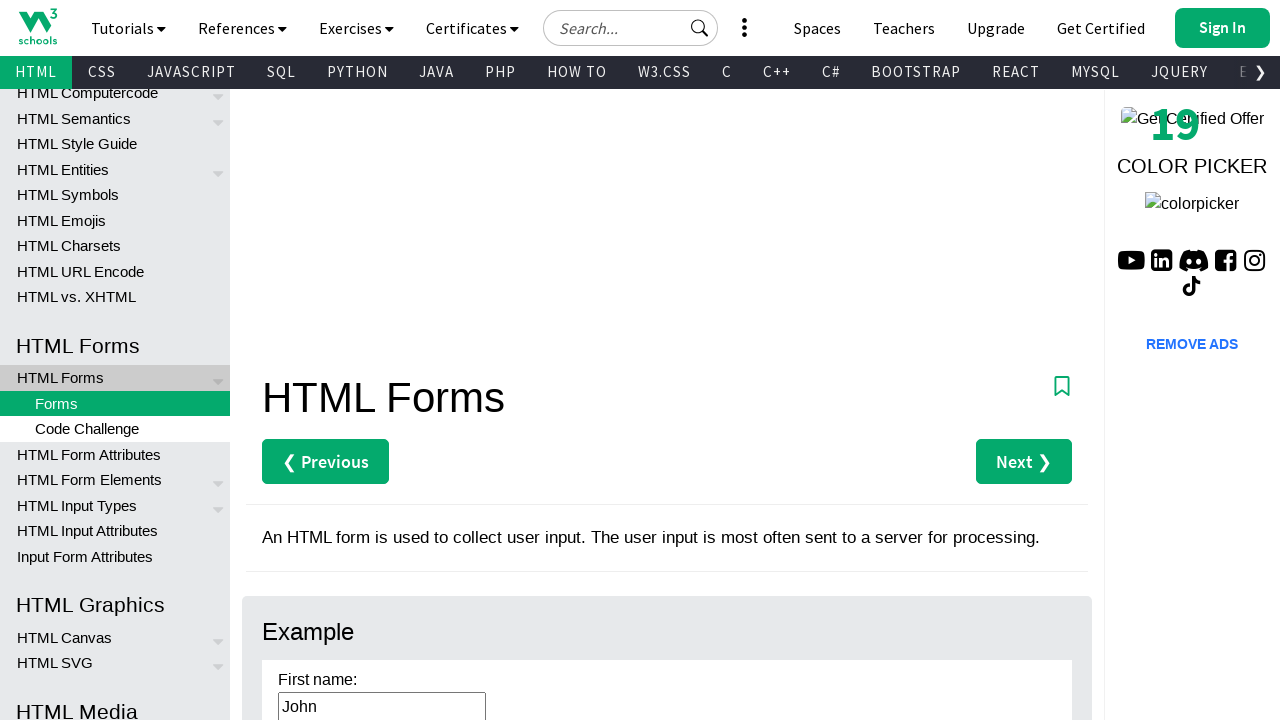

Retrieved text content from first label element
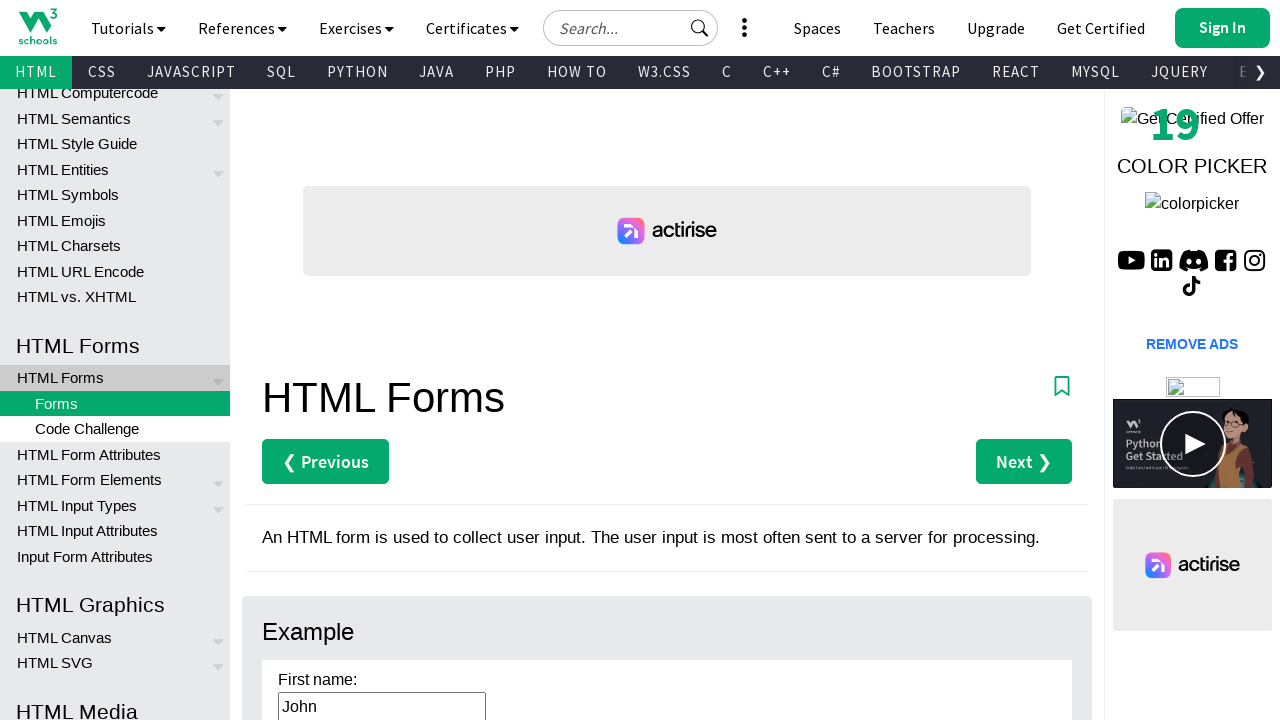

Set expected label text to 'First name:'
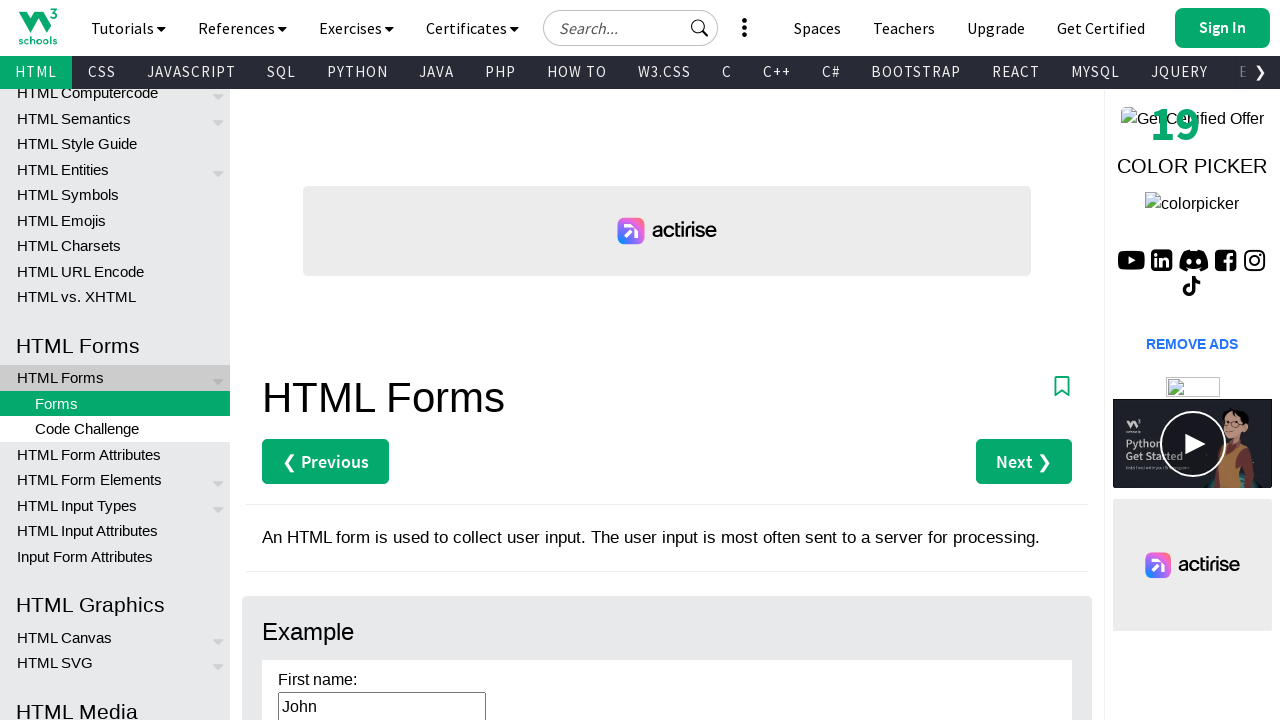

Label text verification passed: actual text matches expected text 'First name:'
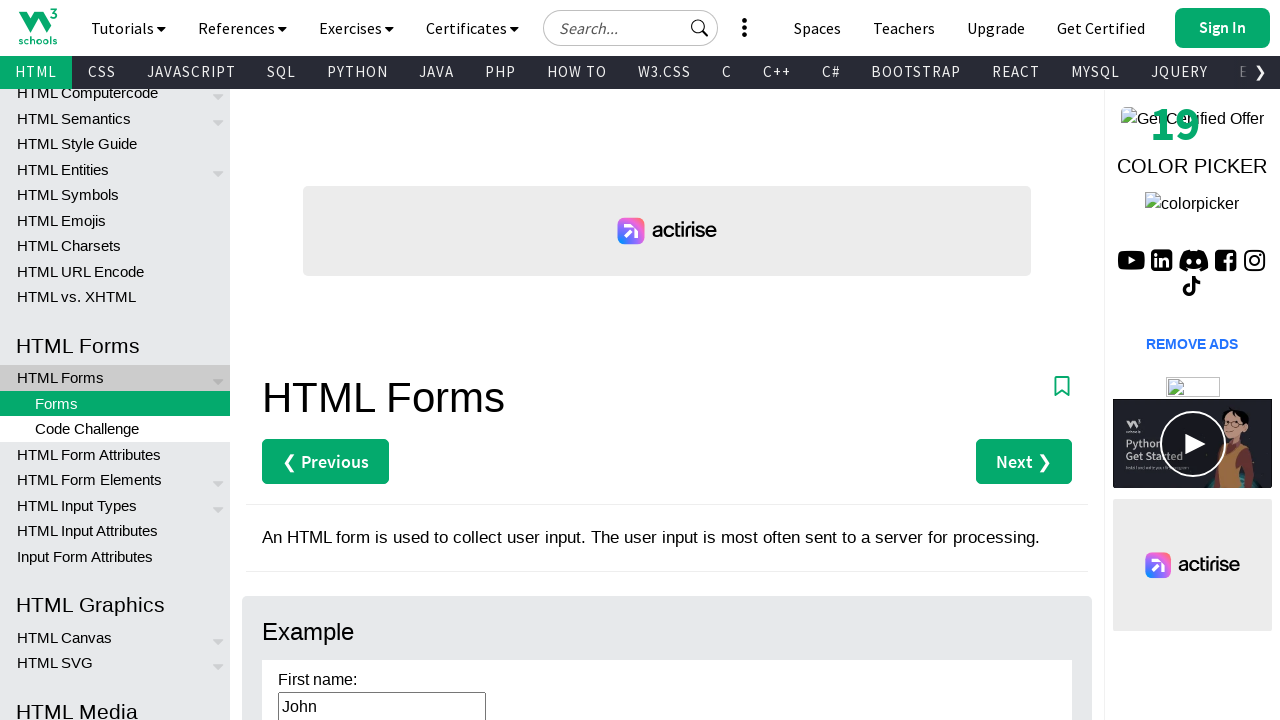

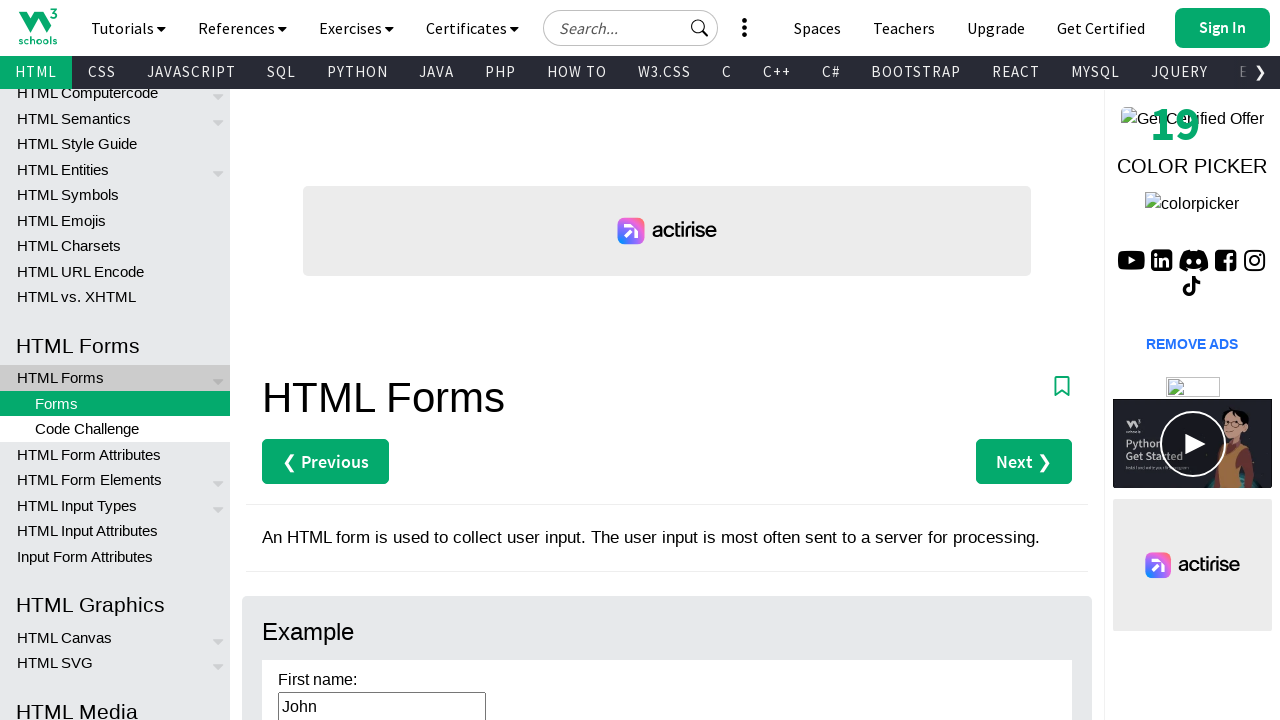